Tests the passenger count dropdown by clicking to open it, incrementing the adult passenger count 4 times using a loop, and then confirming the selection.

Starting URL: https://rahulshettyacademy.com/dropdownsPractise/

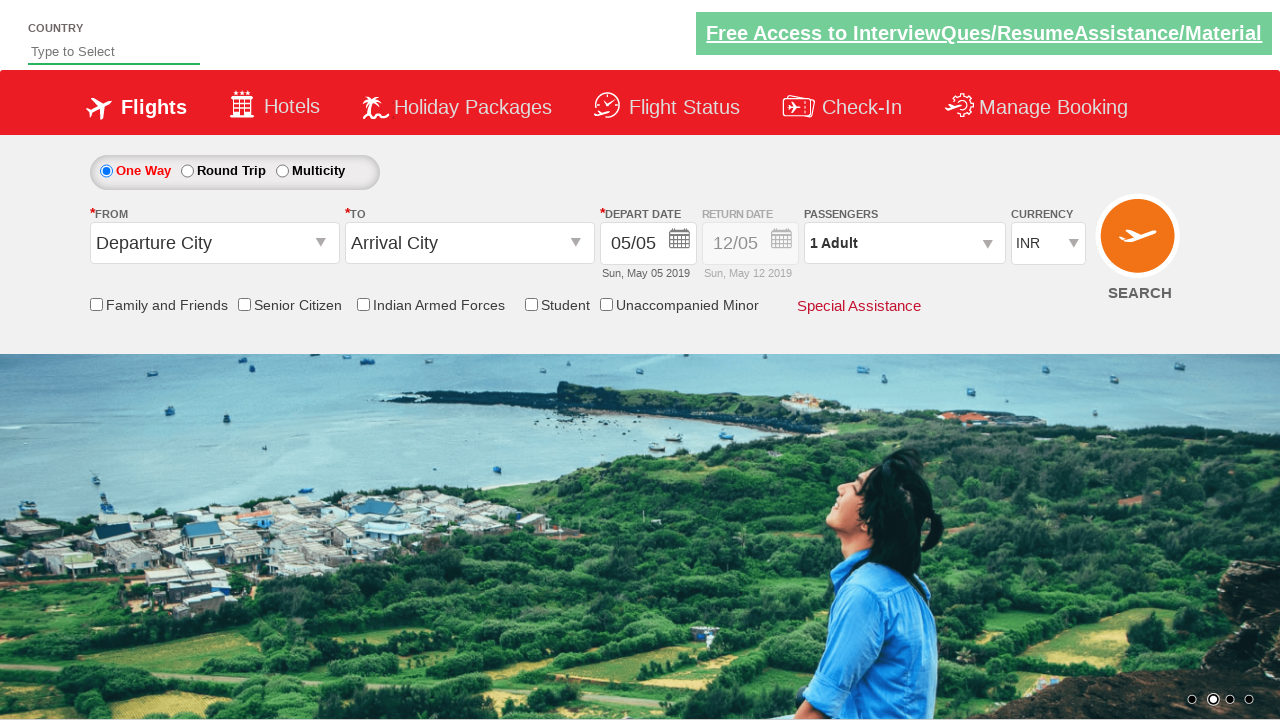

Clicked passenger info dropdown to open it at (904, 243) on xpath=//div[@id='divpaxinfo']
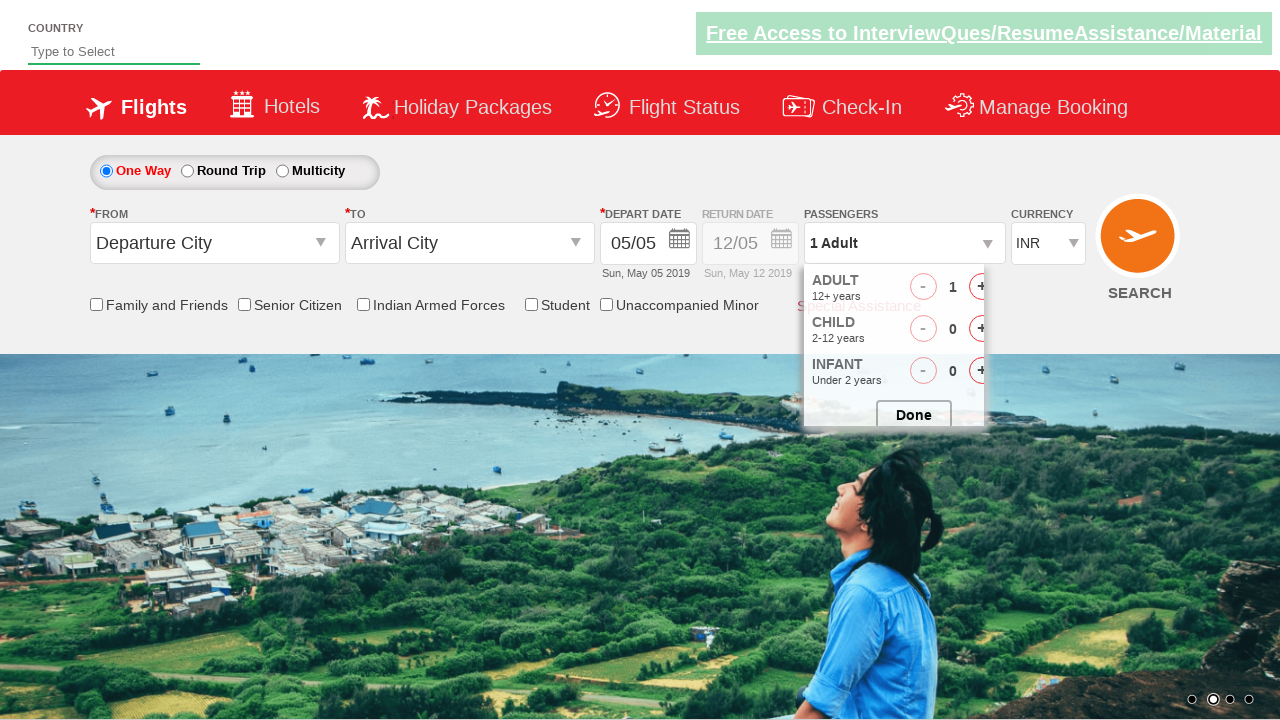

Waited for dropdown to be visible
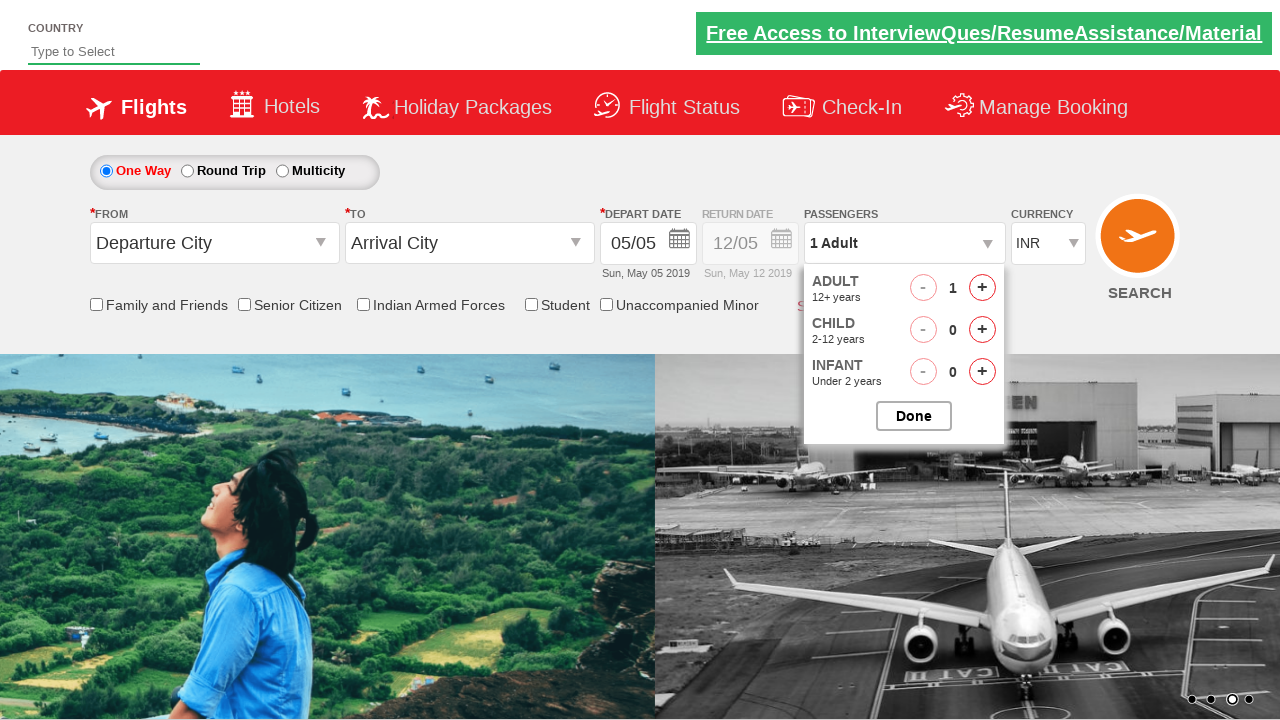

Incremented adult passenger count (iteration 1/4) at (982, 288) on span#hrefIncAdt
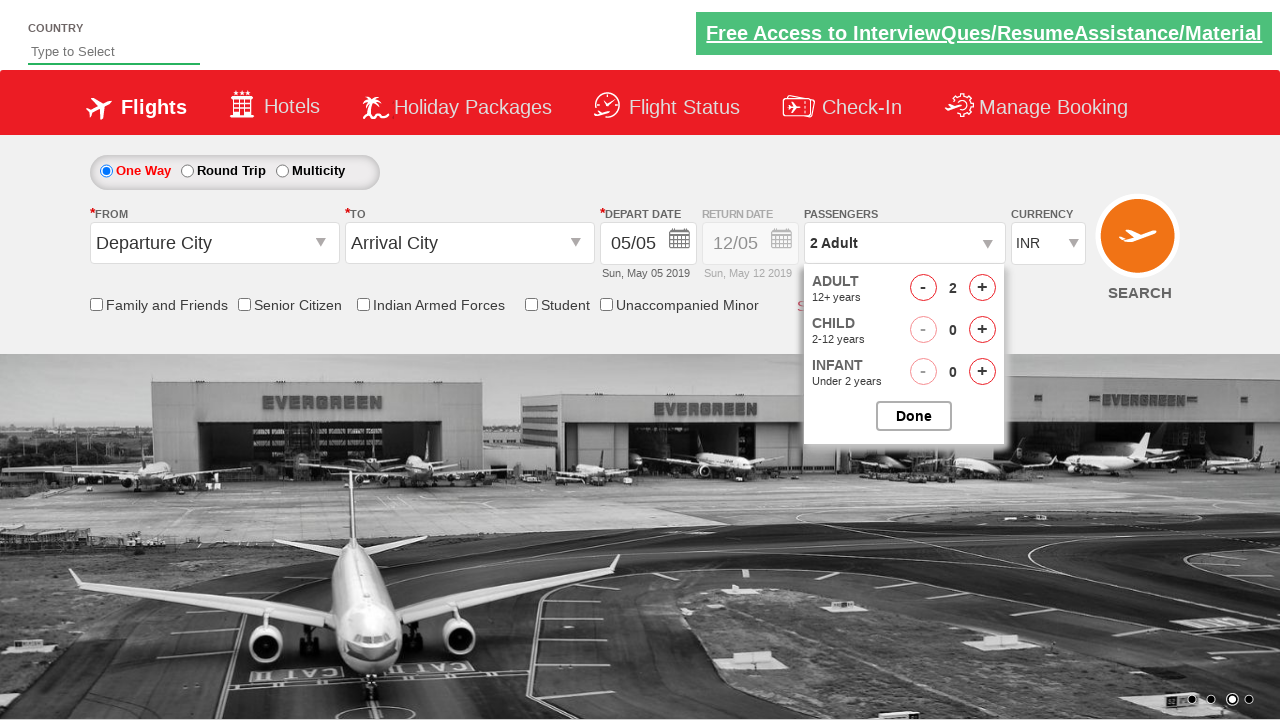

Incremented adult passenger count (iteration 2/4) at (982, 288) on span#hrefIncAdt
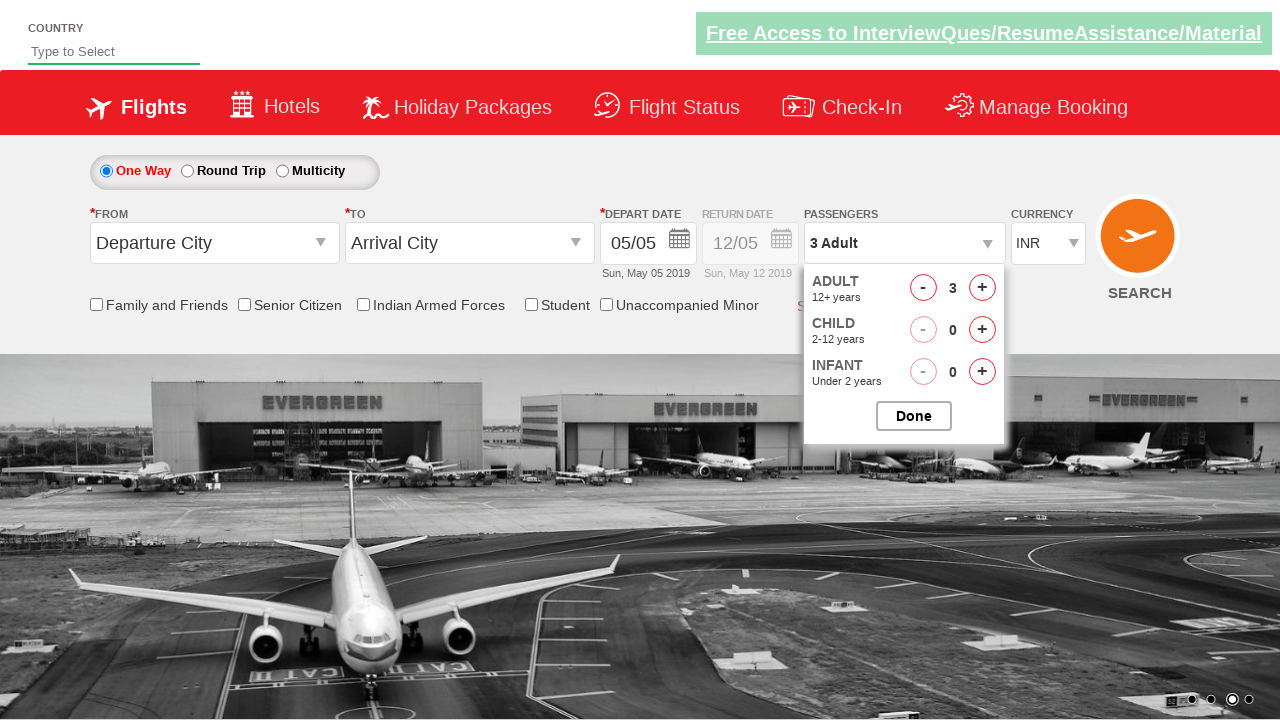

Incremented adult passenger count (iteration 3/4) at (982, 288) on span#hrefIncAdt
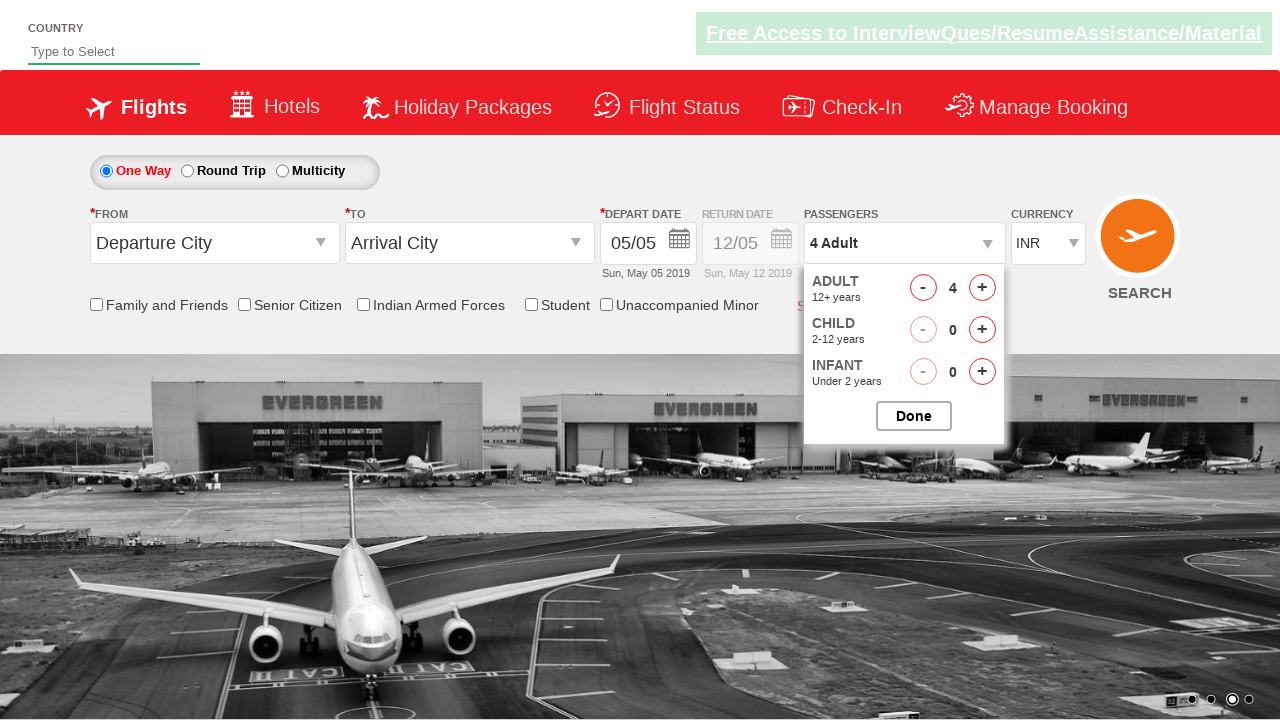

Incremented adult passenger count (iteration 4/4) at (982, 288) on span#hrefIncAdt
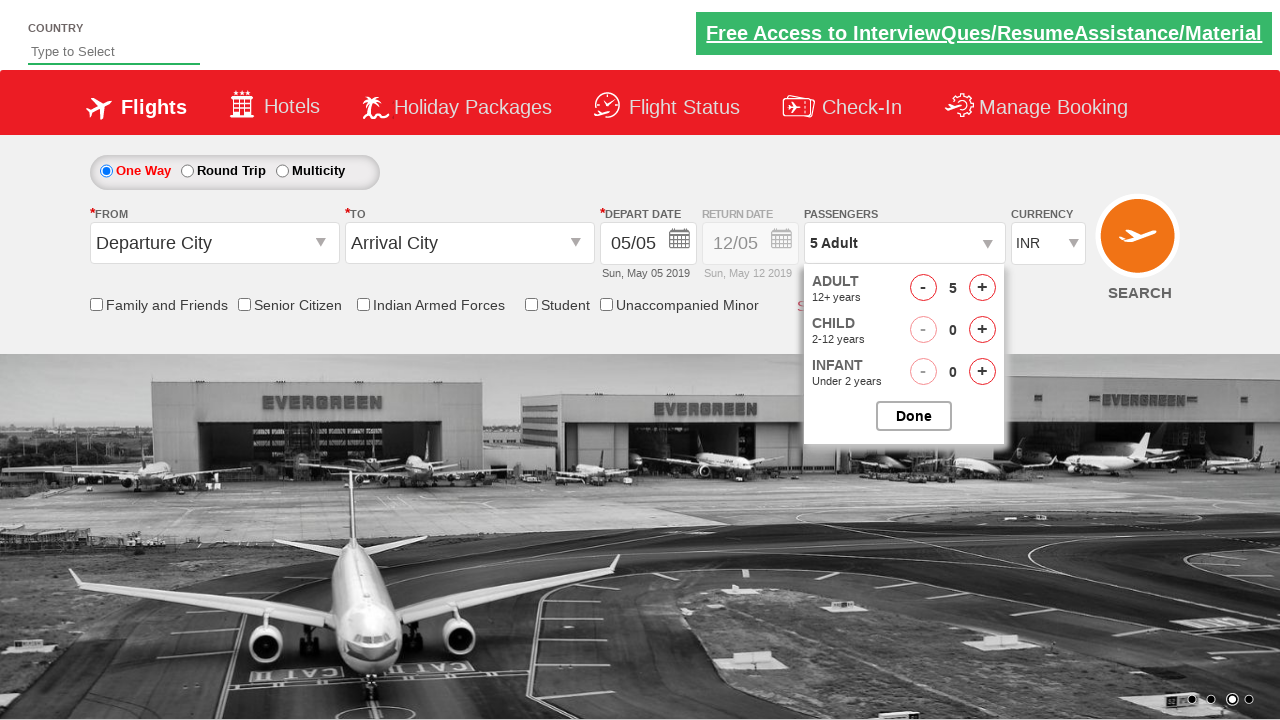

Clicked apply/done button to confirm passenger selection at (914, 416) on input.buttonN
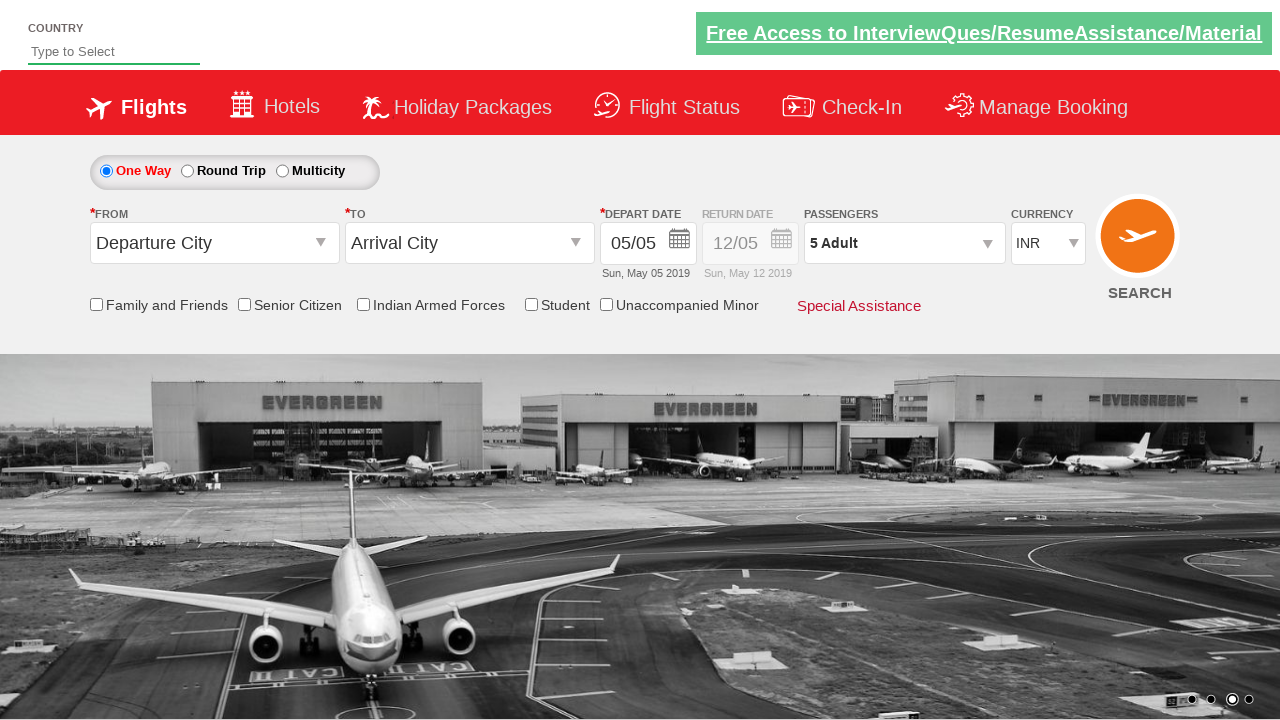

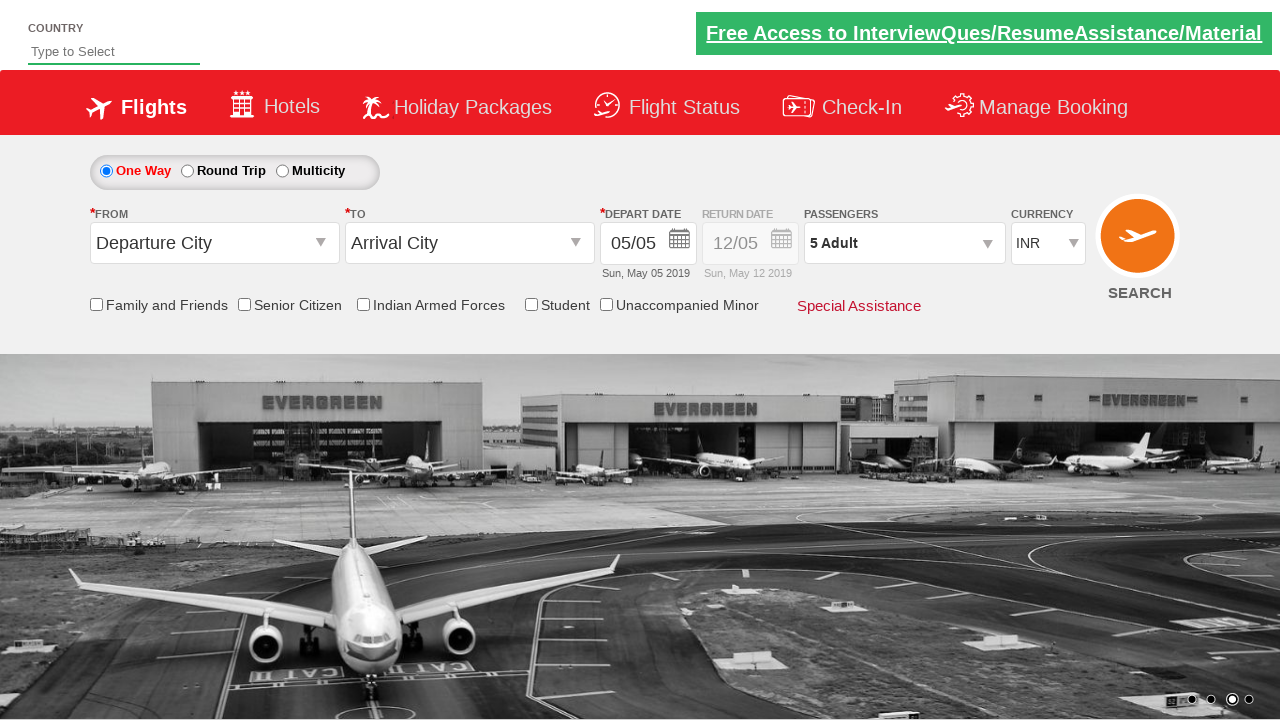